Tests opening a new browser window by clicking a link and then switching to the newly opened window to verify it contains the expected content.

Starting URL: https://the-internet.herokuapp.com/windows

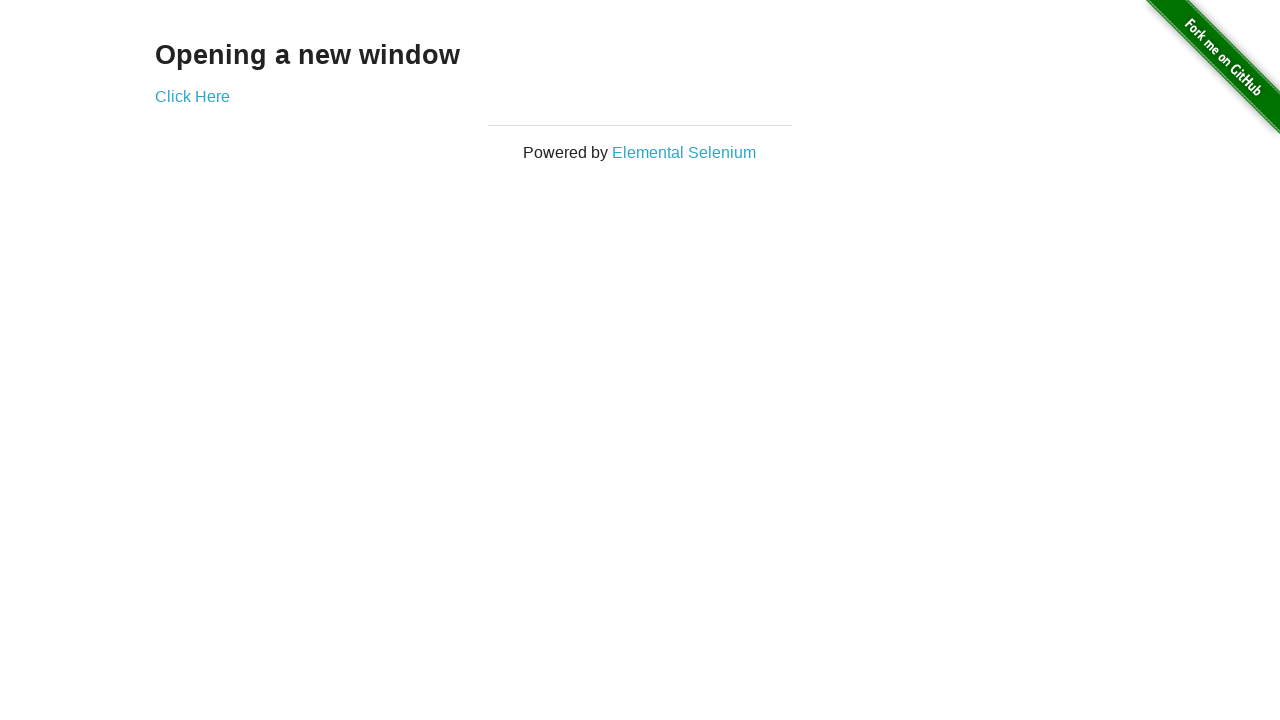

Clicked 'Click Here' link to open new window at (192, 96) on text=Click Here
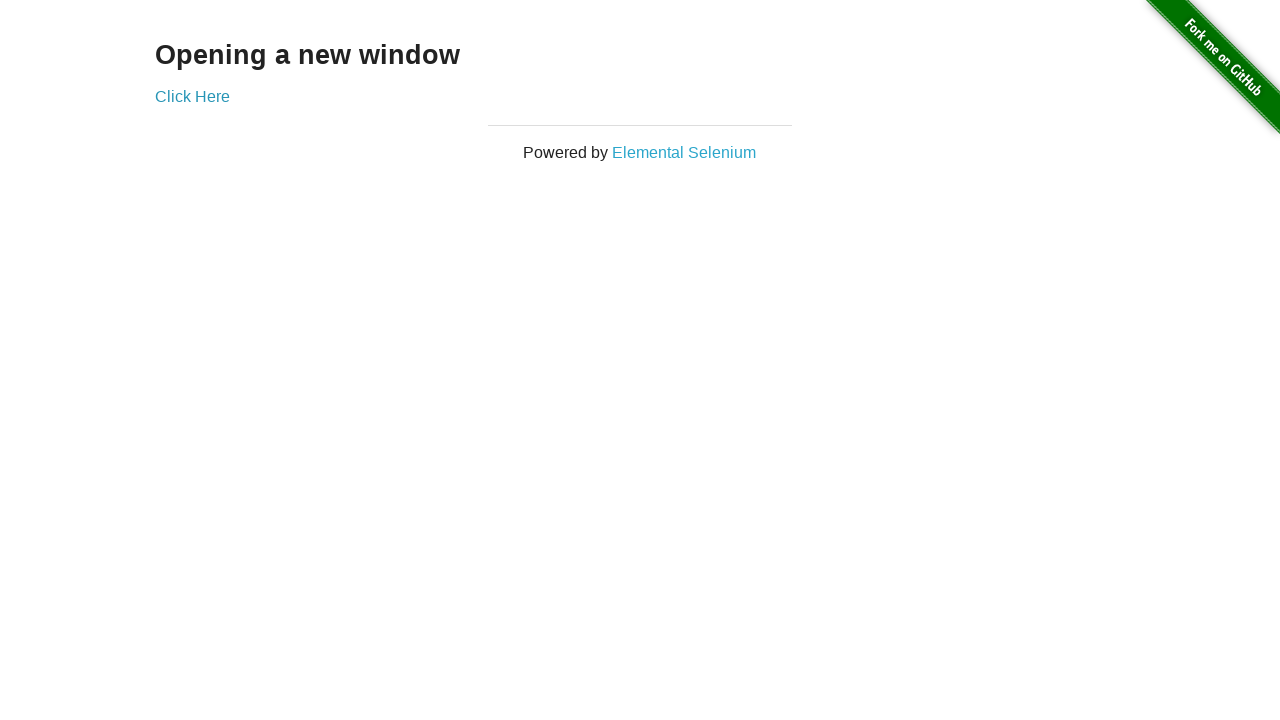

Captured newly opened window/tab
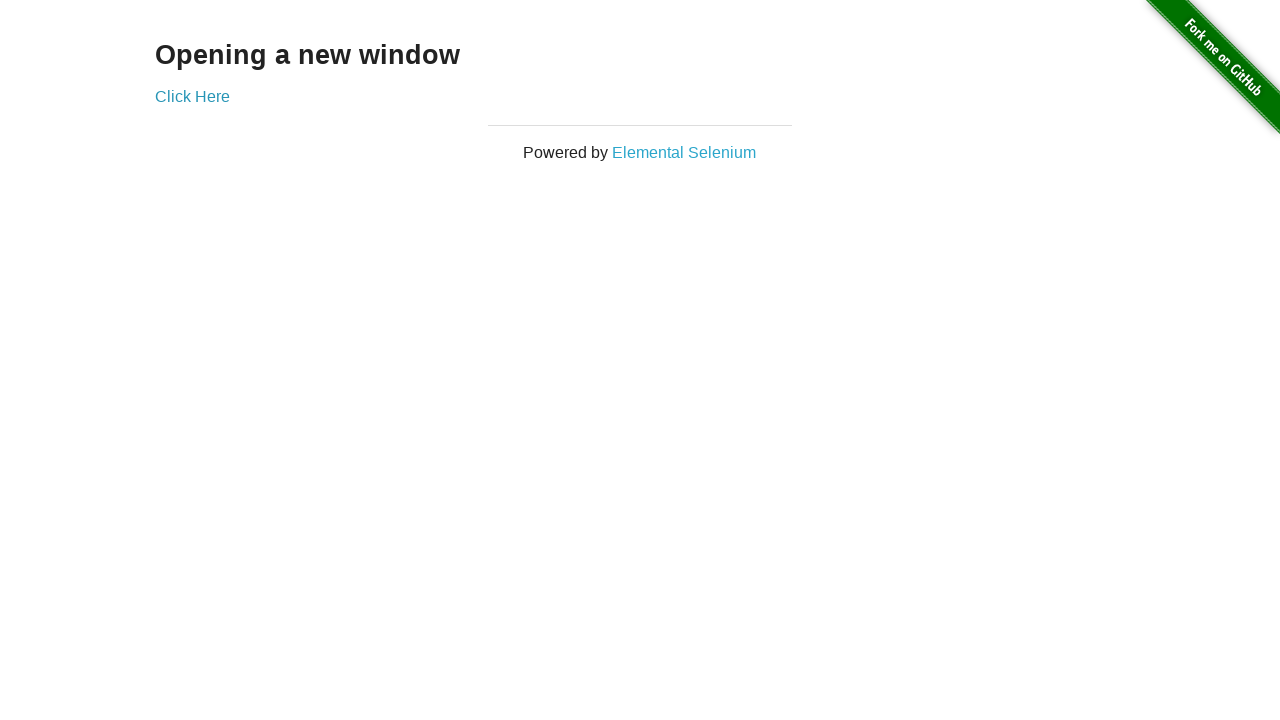

New page finished loading
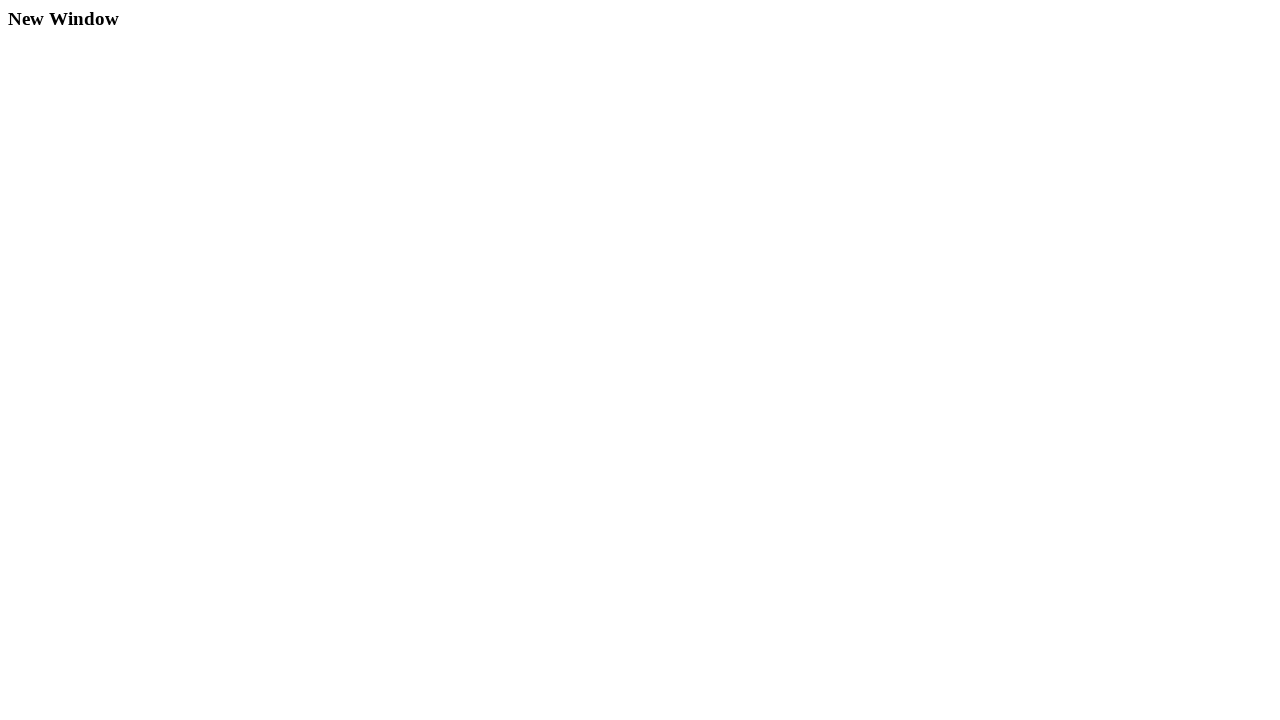

Found 'New Window' text in new page
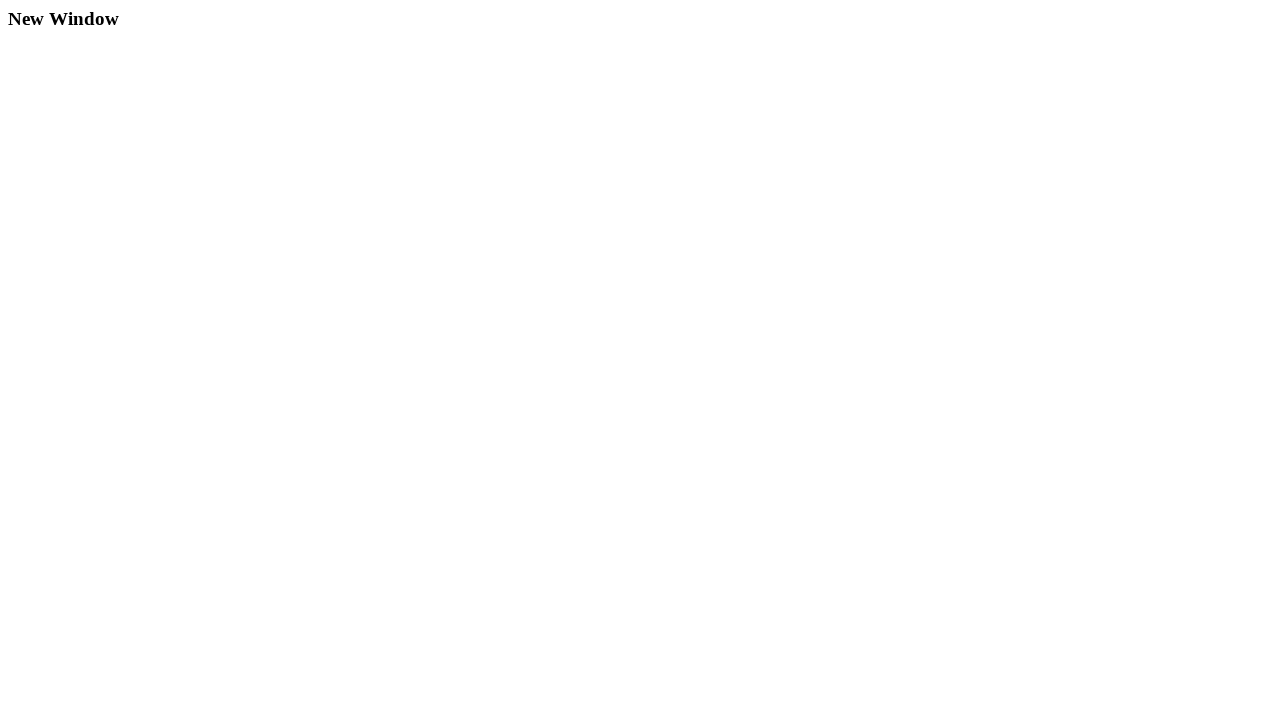

Verified 'New Window' text exists in page content
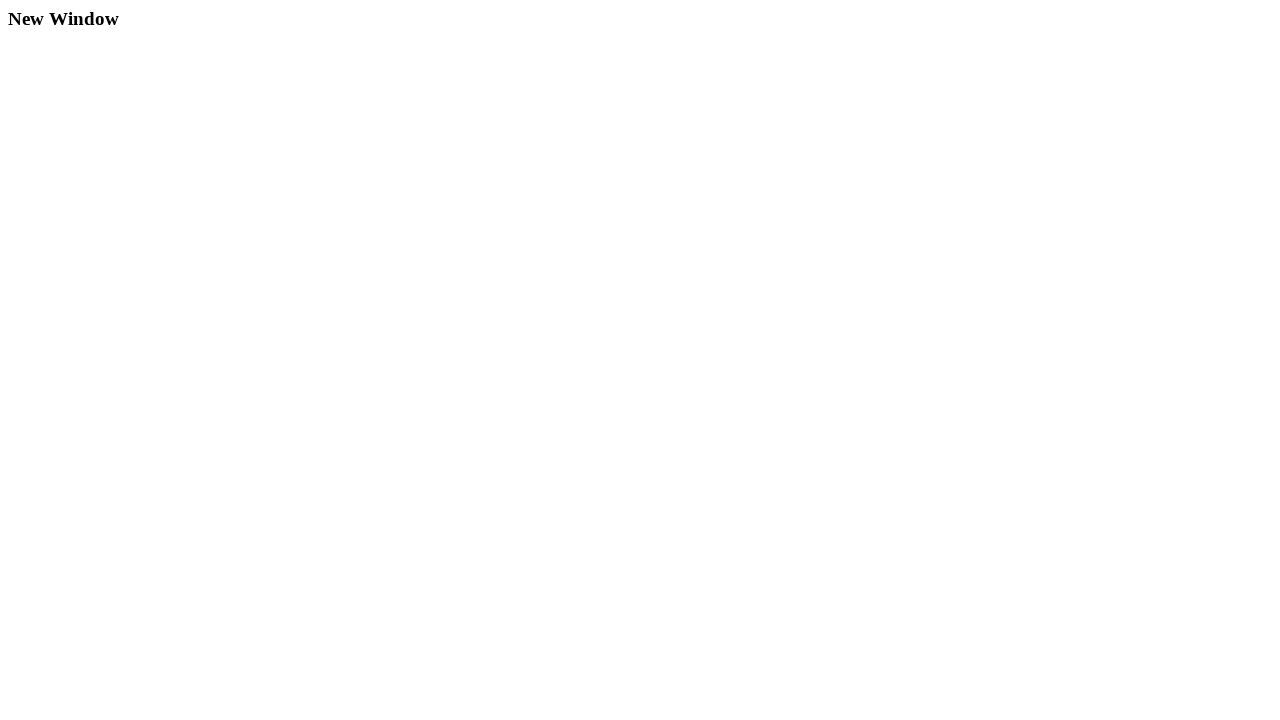

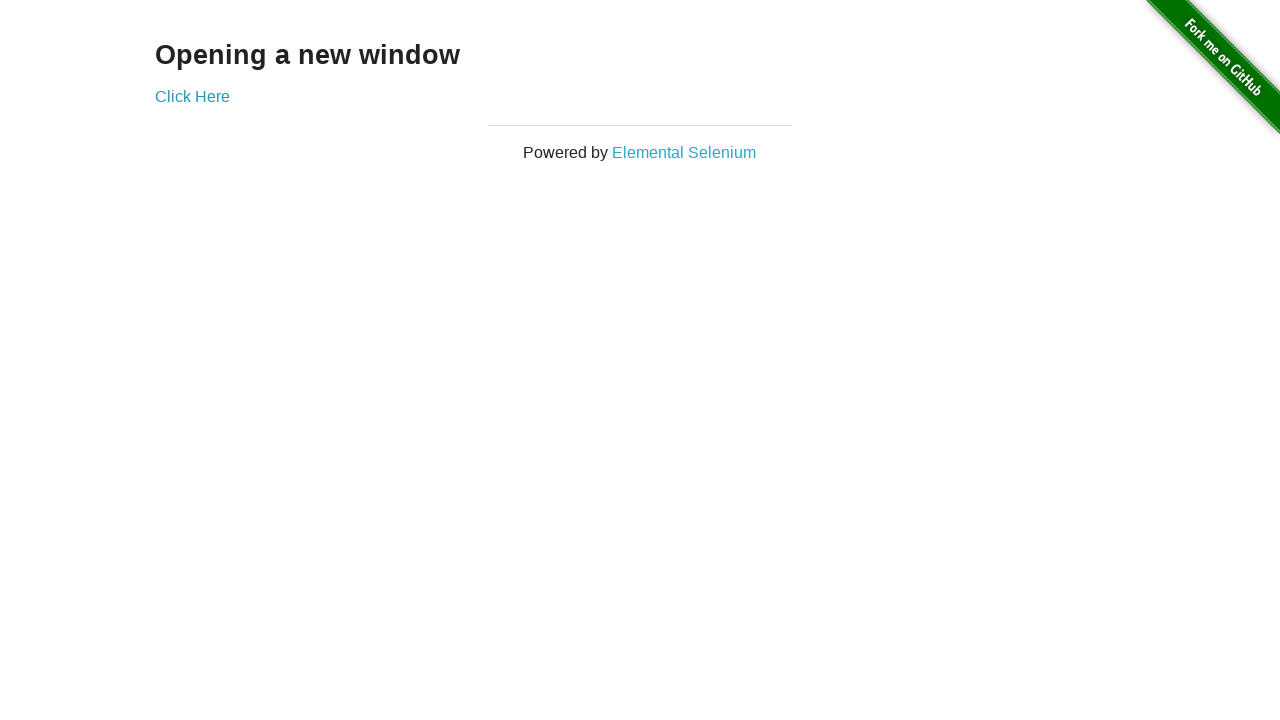